Tests timer alert by clicking a button that triggers an alert after a delay

Starting URL: https://demoqa.com/alerts

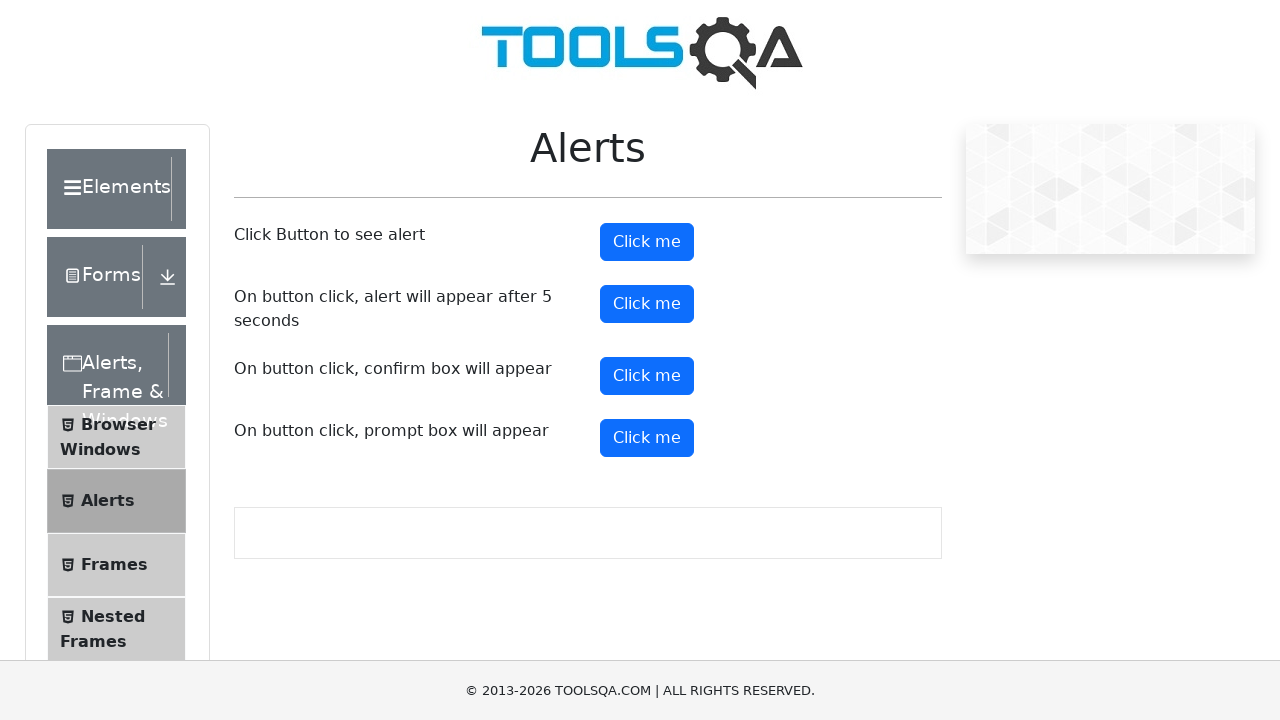

Set up dialog handler to auto-accept alerts
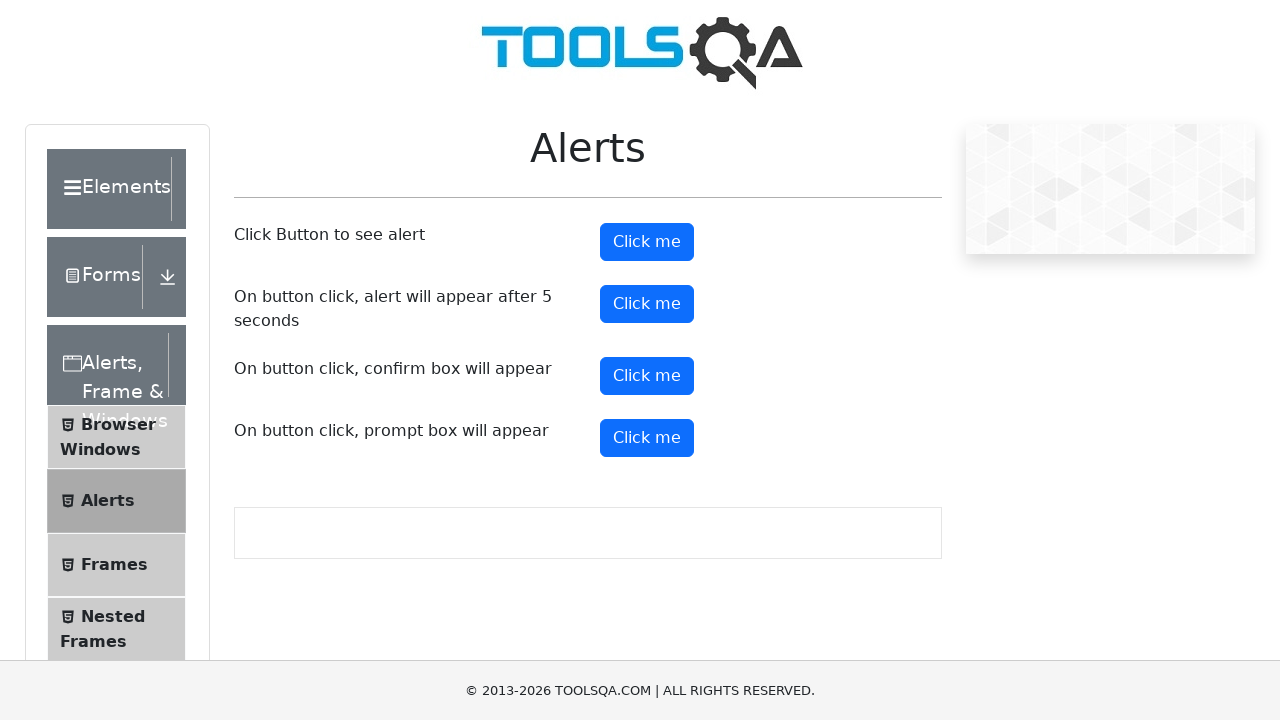

Clicked button to trigger timer alert at (647, 304) on #timerAlertButton
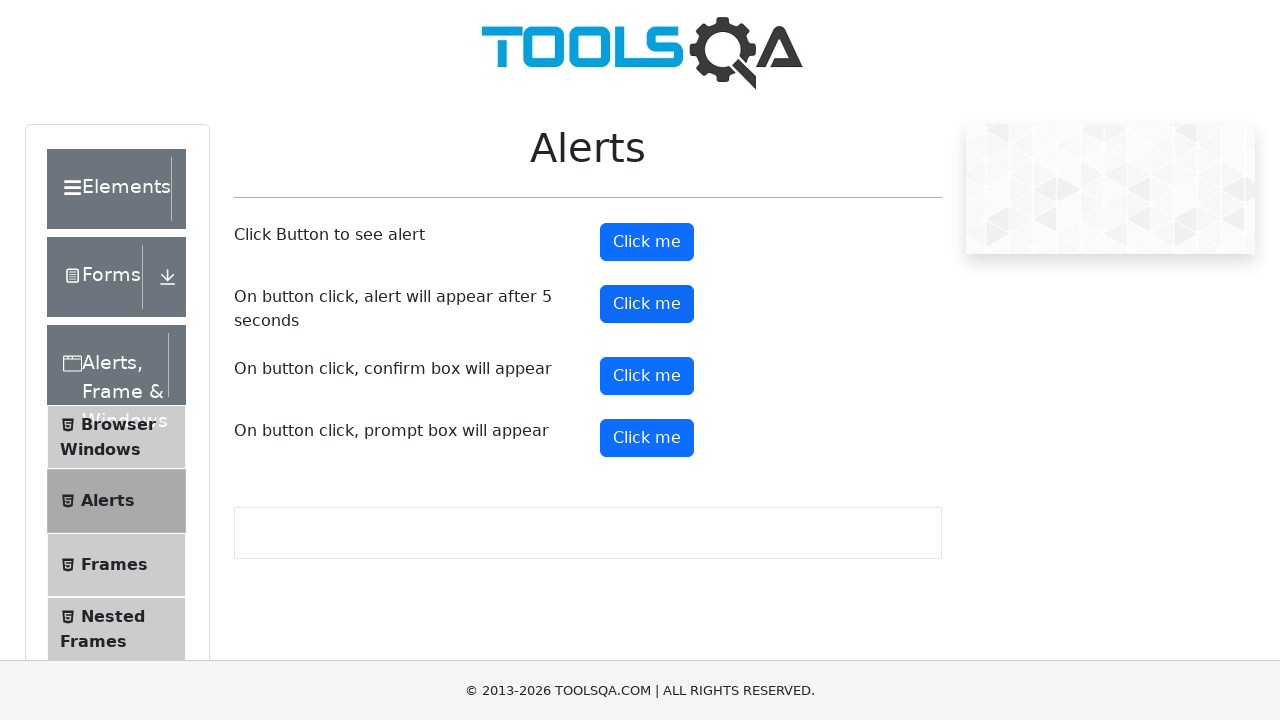

Waited for alert to appear after 5.5 second delay
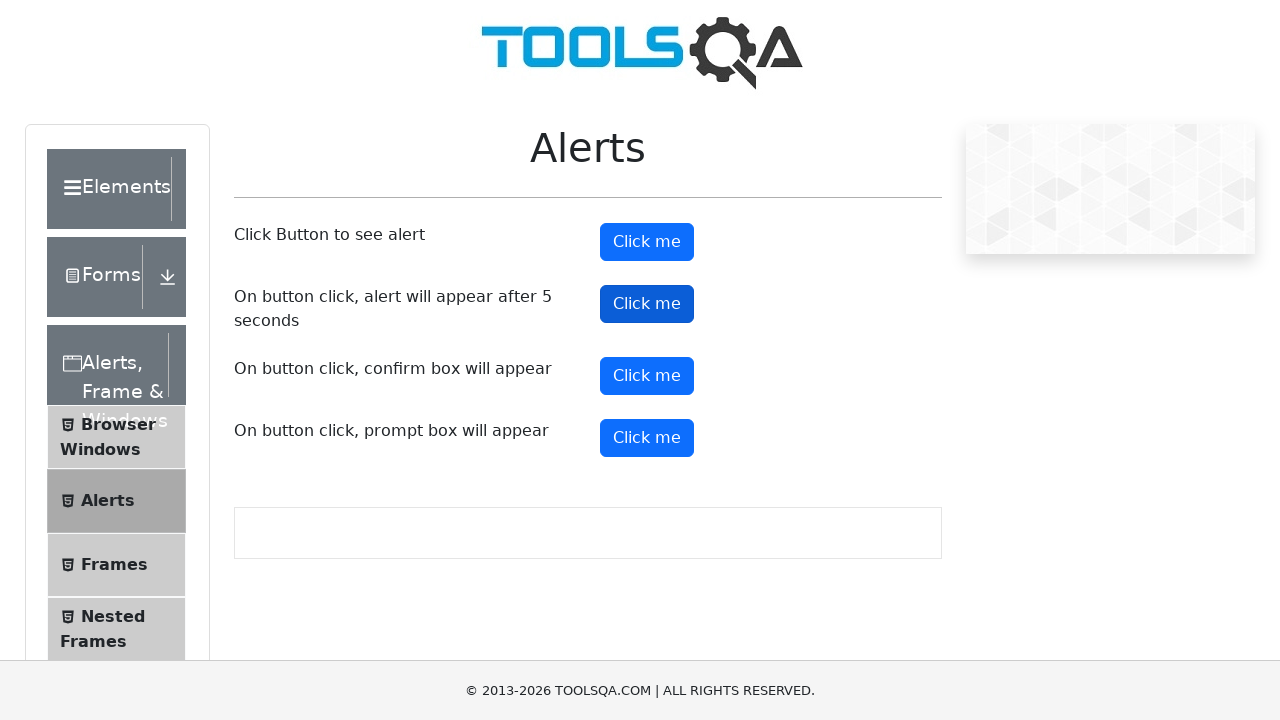

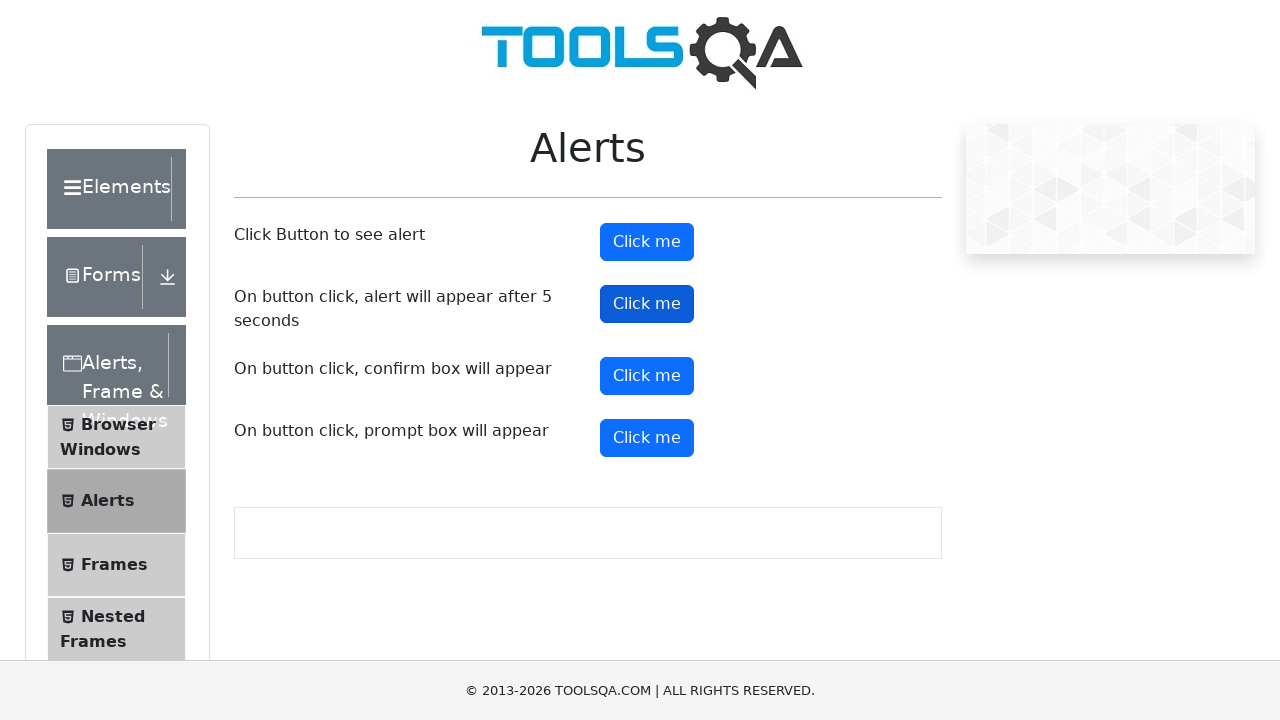